Tests dropdown select menu functionality on the DemoQA practice page by locating the old-style select menu and selecting an option from it

Starting URL: https://demoqa.com/select-menu

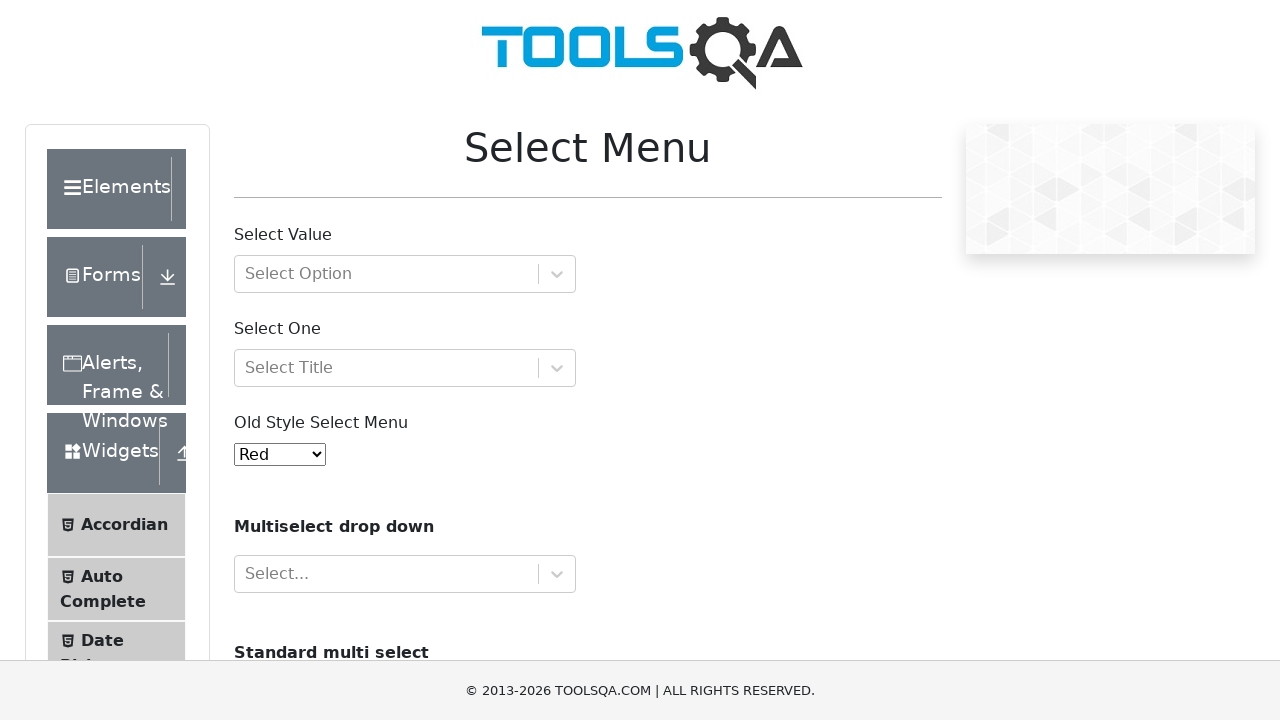

Waited for old-style select menu to be visible
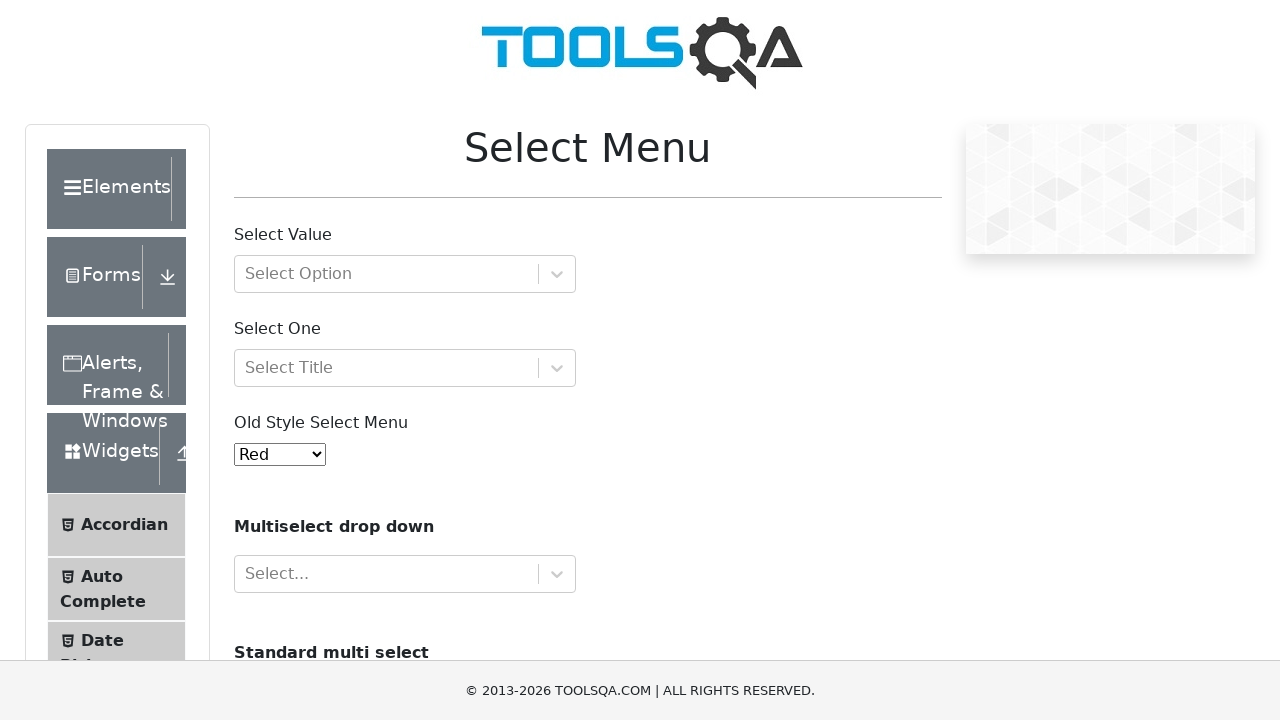

Selected 'Blue' option from the dropdown menu on #oldSelectMenu
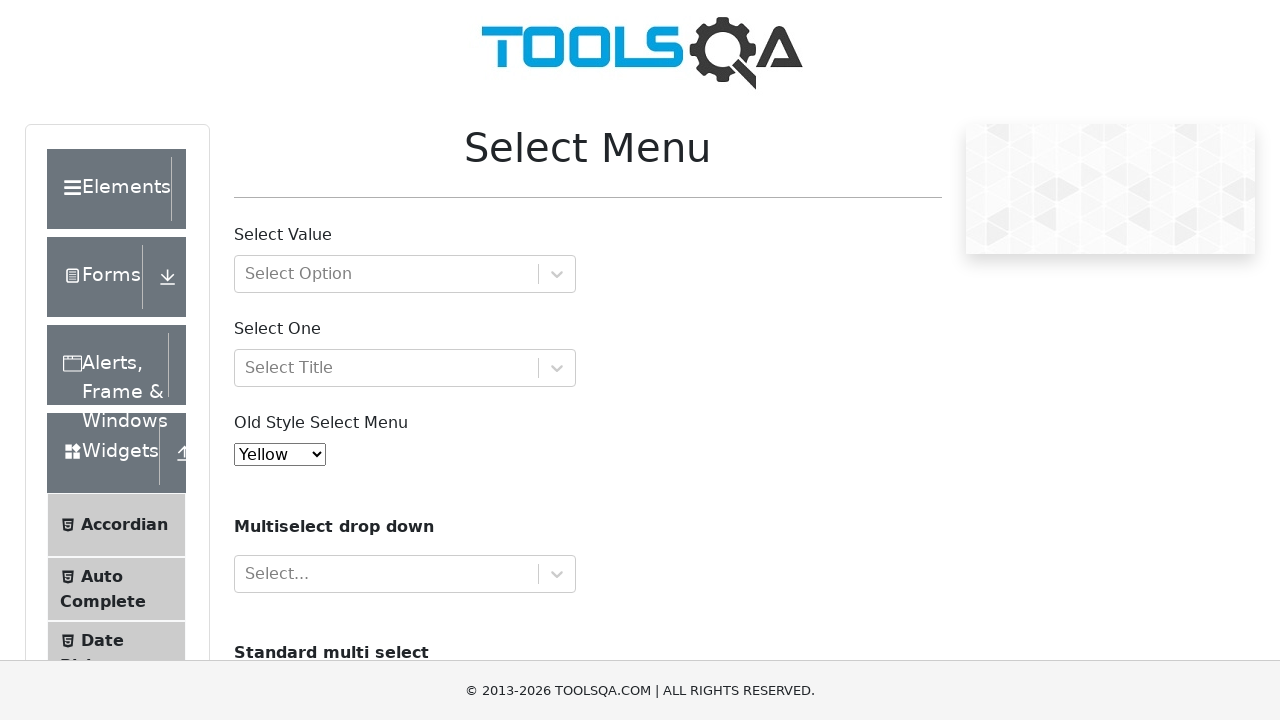

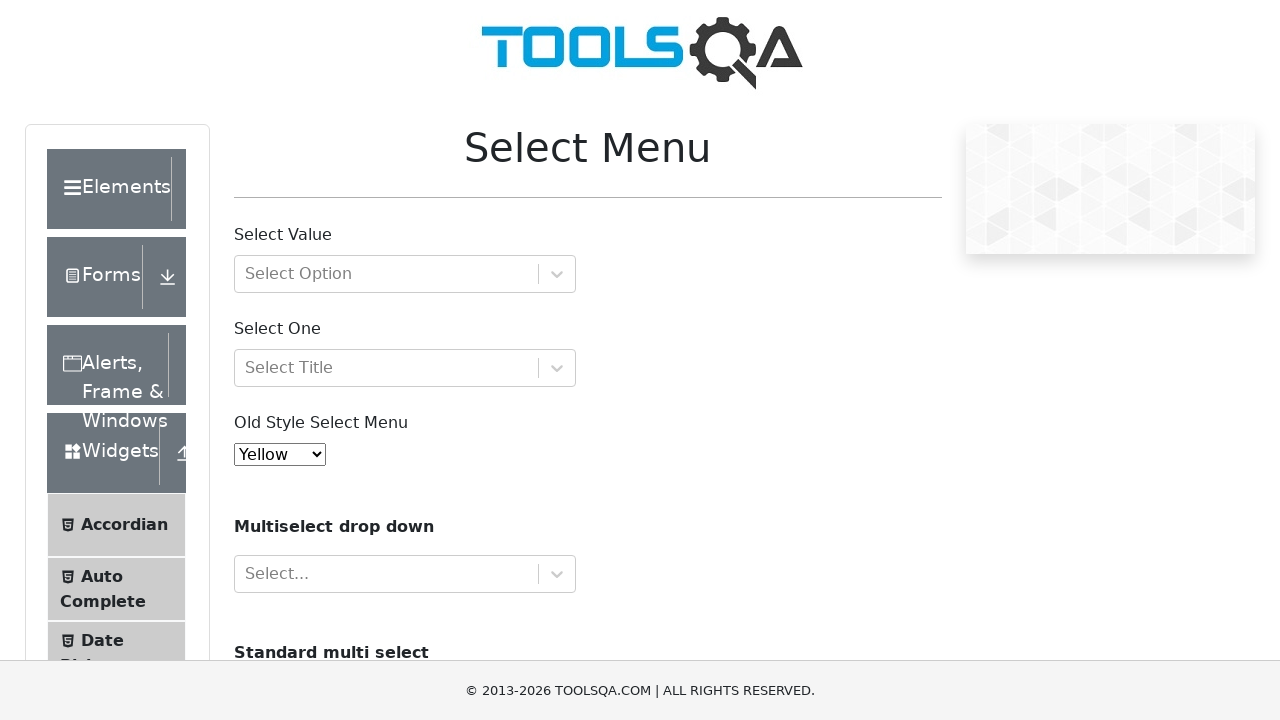